Tests Yahoo Japan search functionality by entering "Python" as a search query and clicking the search button

Starting URL: https://www.yahoo.co.jp

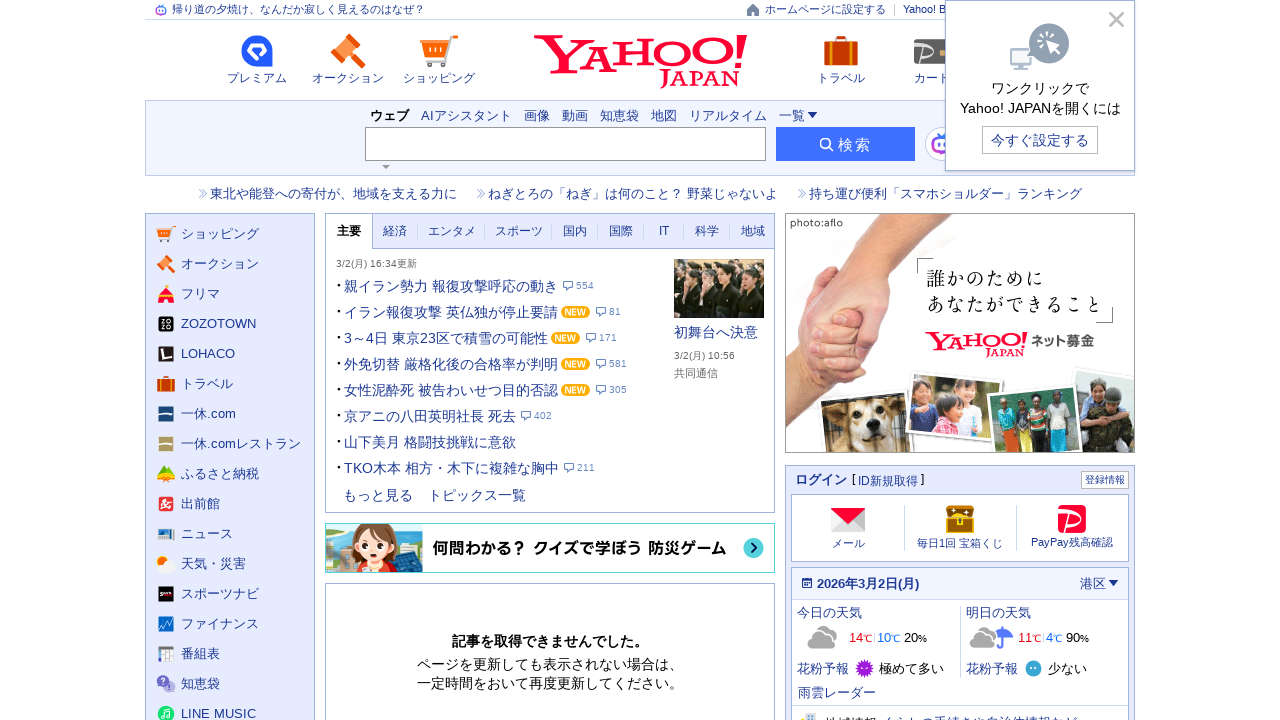

Filled search box with 'Python' query on input[name='p']
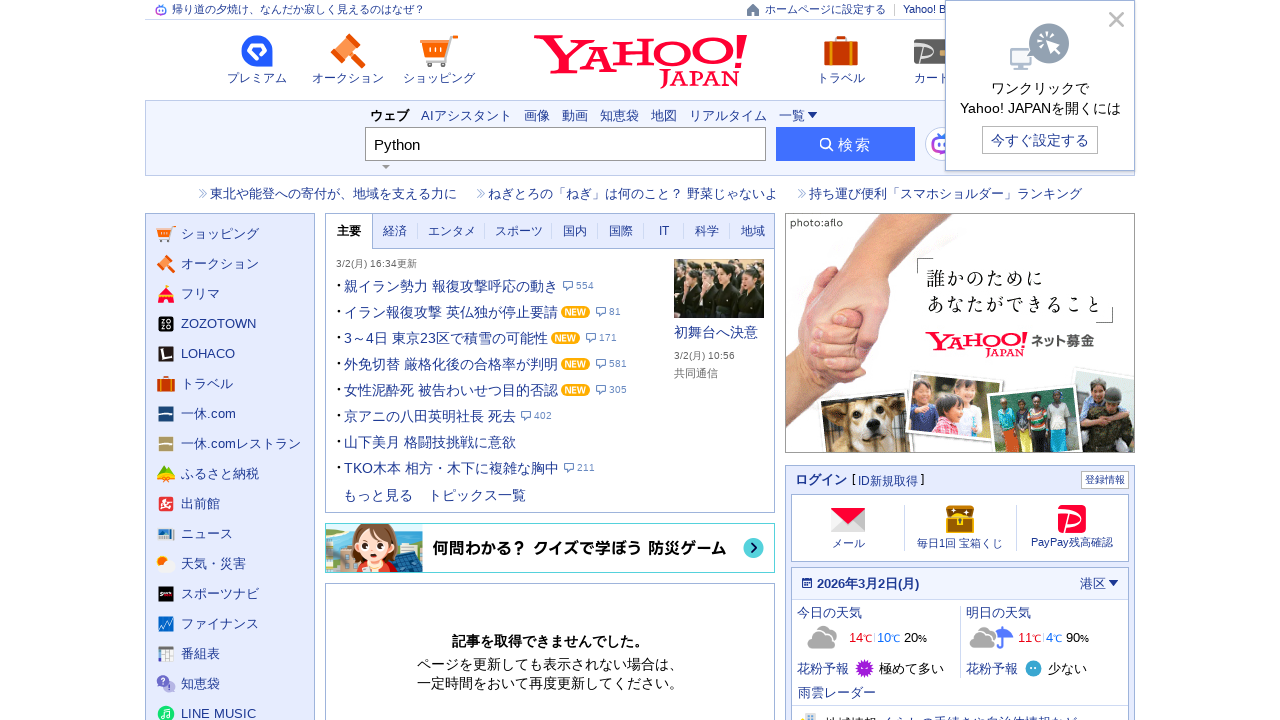

Clicked search button to execute search at (846, 144) on button[type='submit']
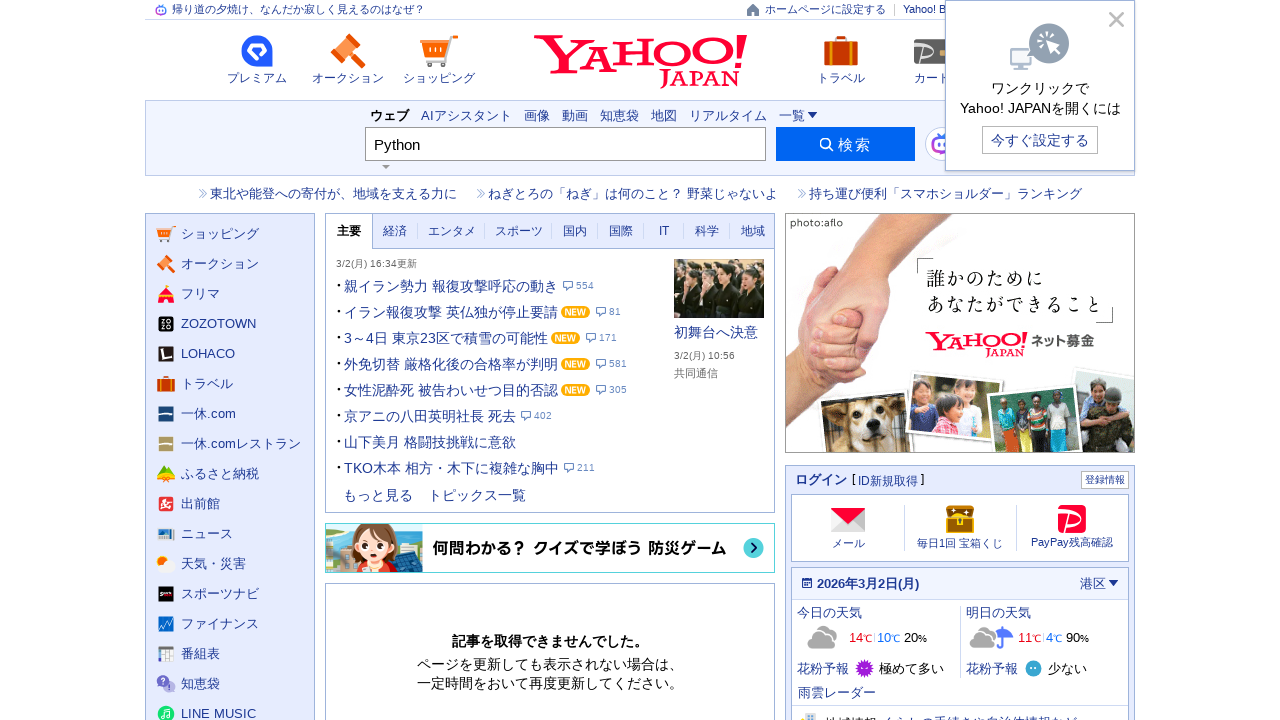

Waited for search results page to load
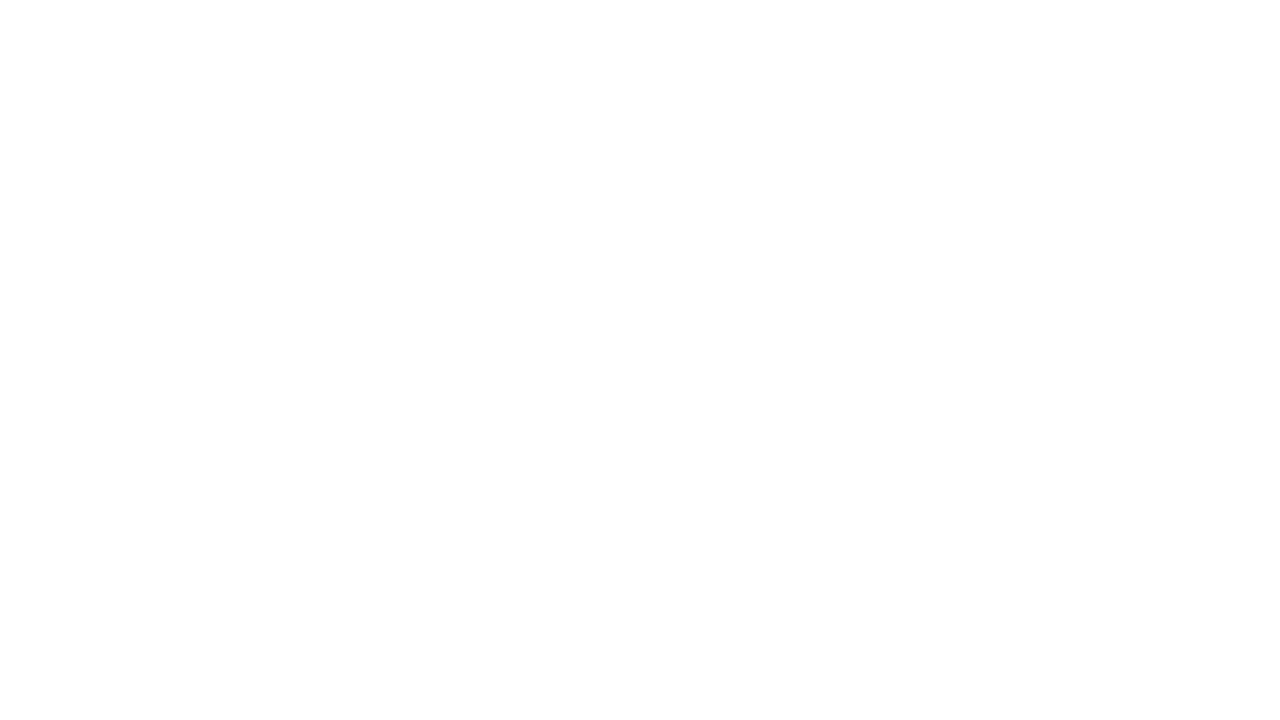

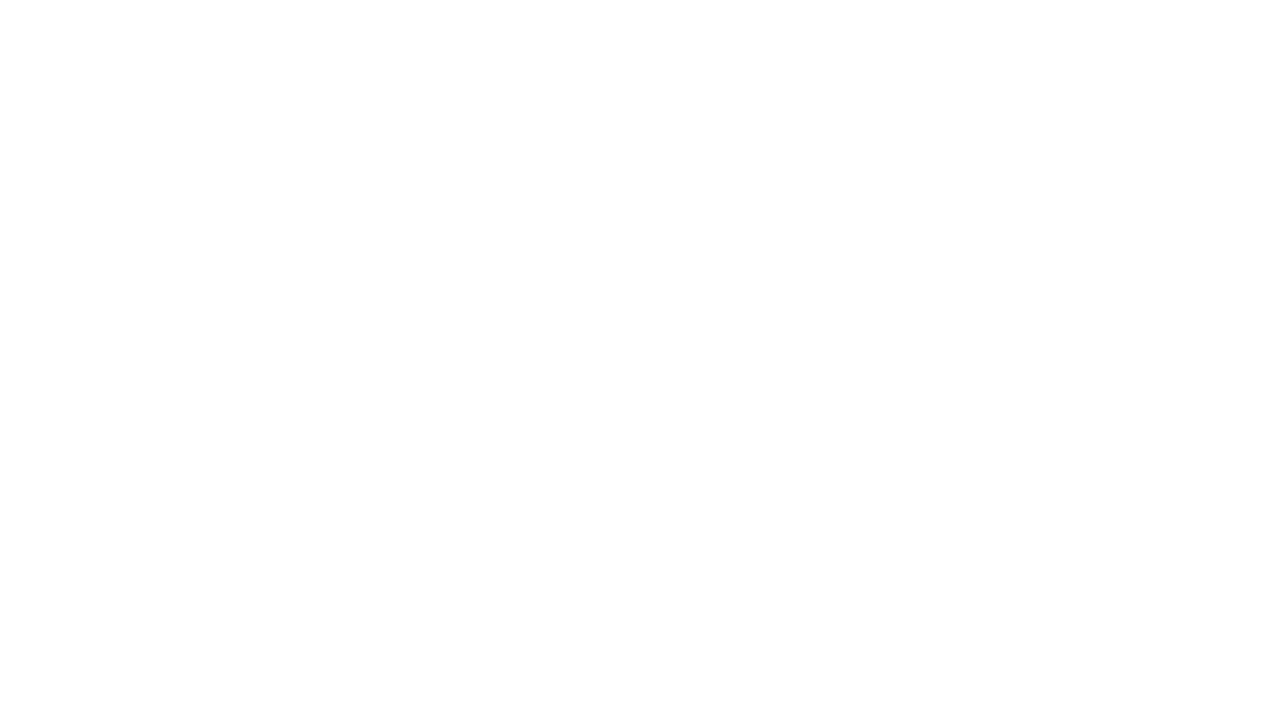